Tests a data types form by filling in all fields except zip code, submitting the form, and verifying that the zip code field shows an error (red color) while all other fields show success (green color).

Starting URL: https://bonigarcia.dev/selenium-webdriver-java/data-types.html

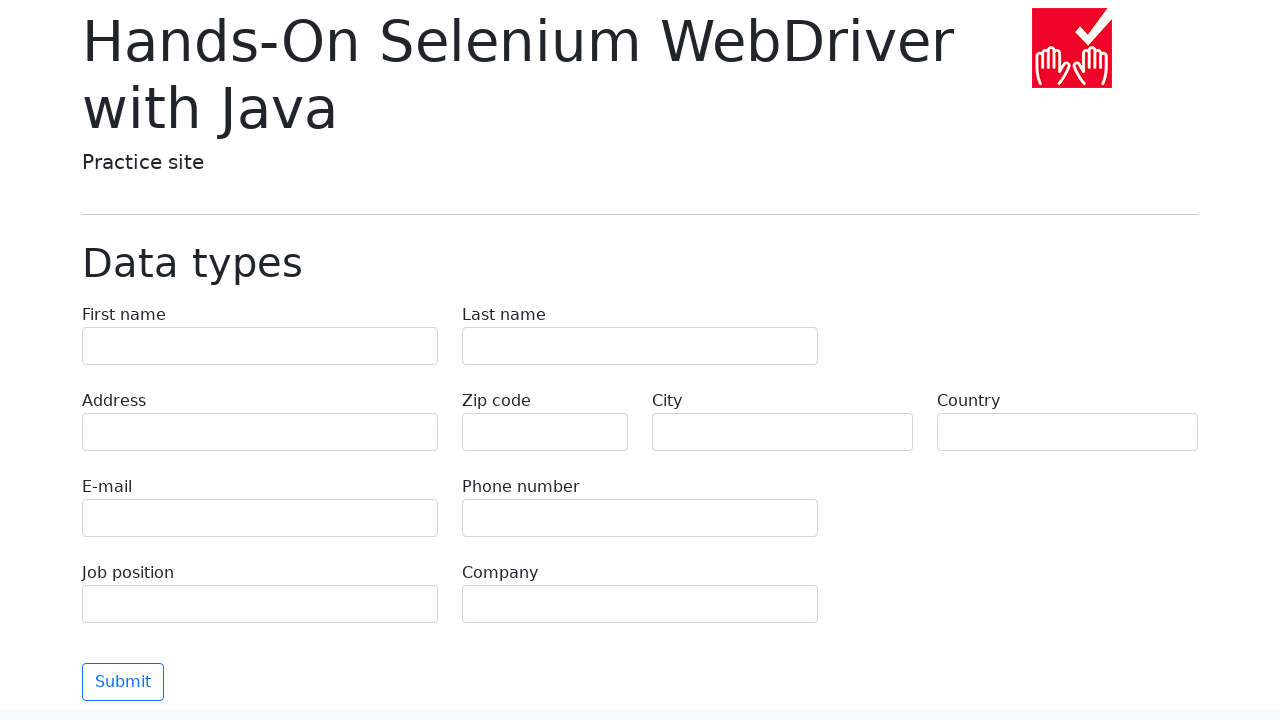

Filled first name field with 'Иван' on [name="first-name"]
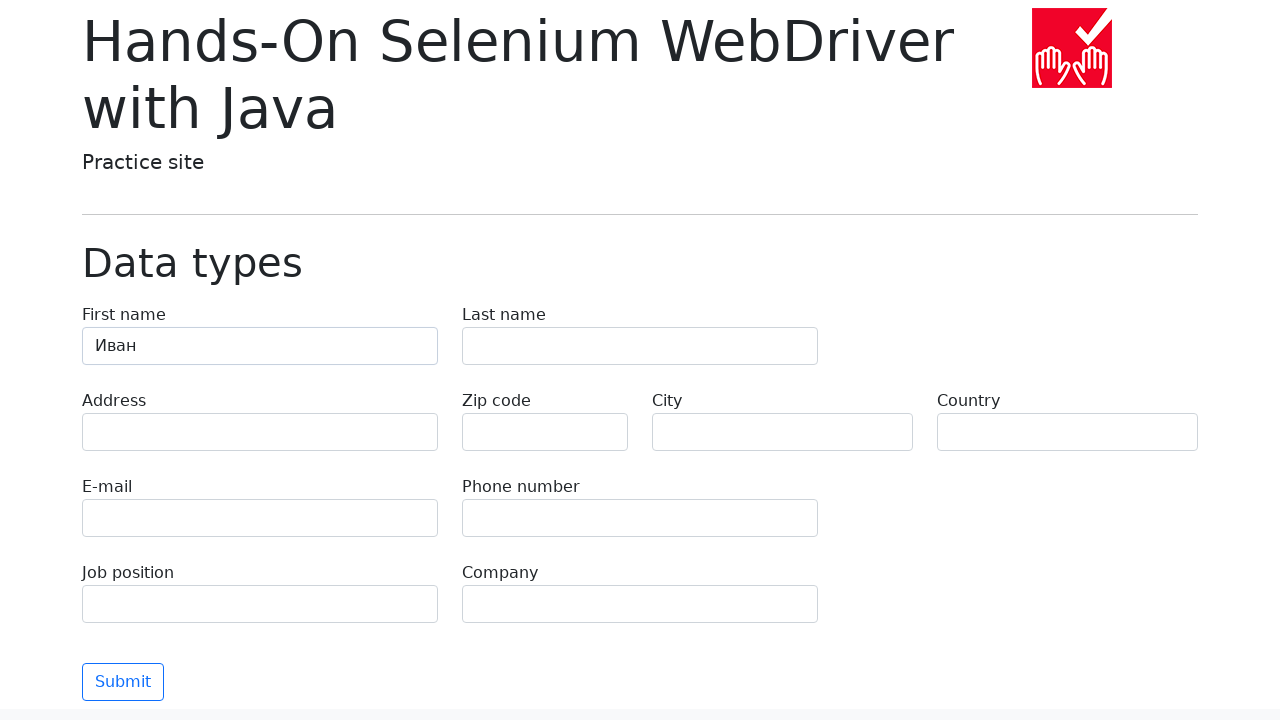

Filled last name field with 'Петров' on [name="last-name"]
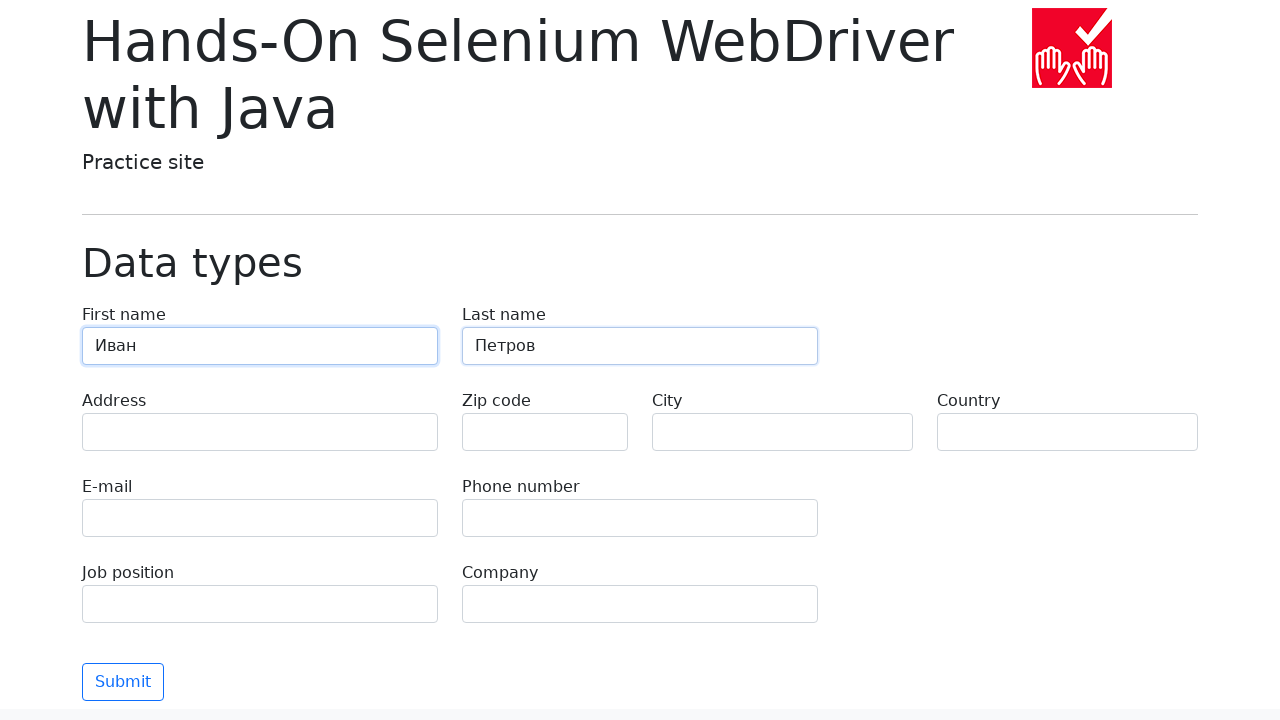

Filled address field with 'Ленина, 55-3' on [name="address"]
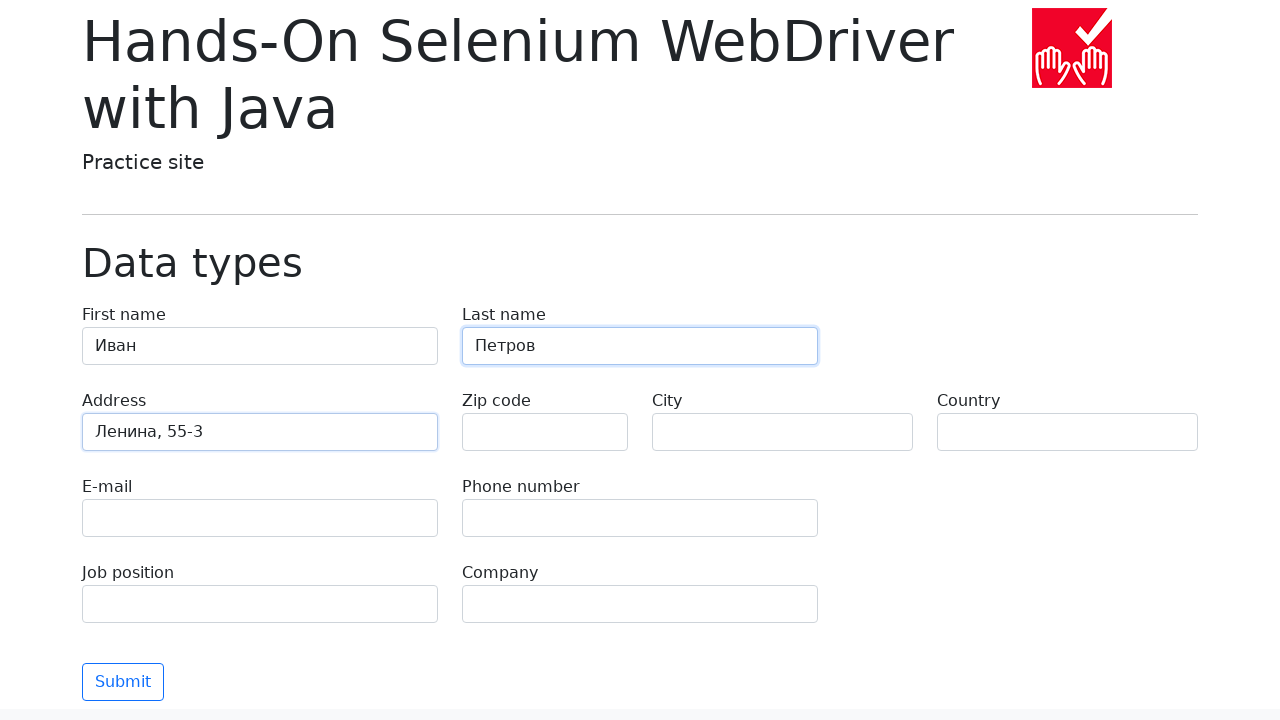

Filled city field with 'Москва' on [name="city"]
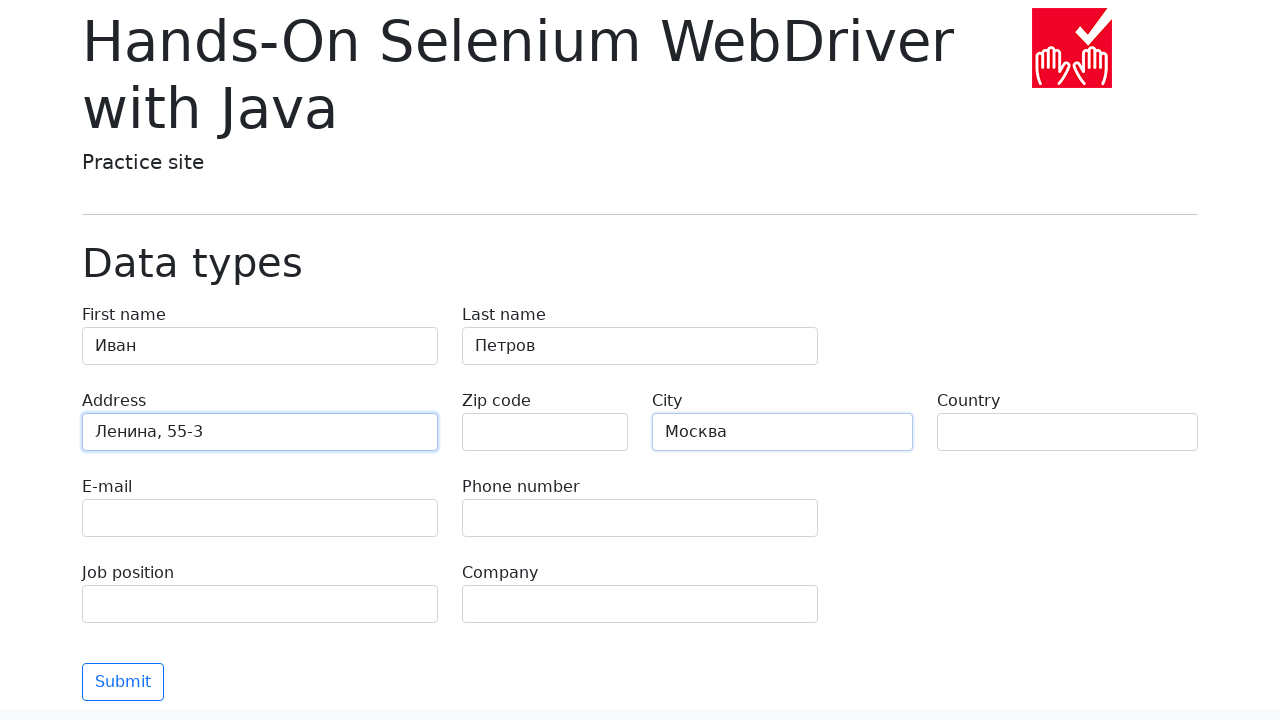

Filled country field with 'Россия' on [name="country"]
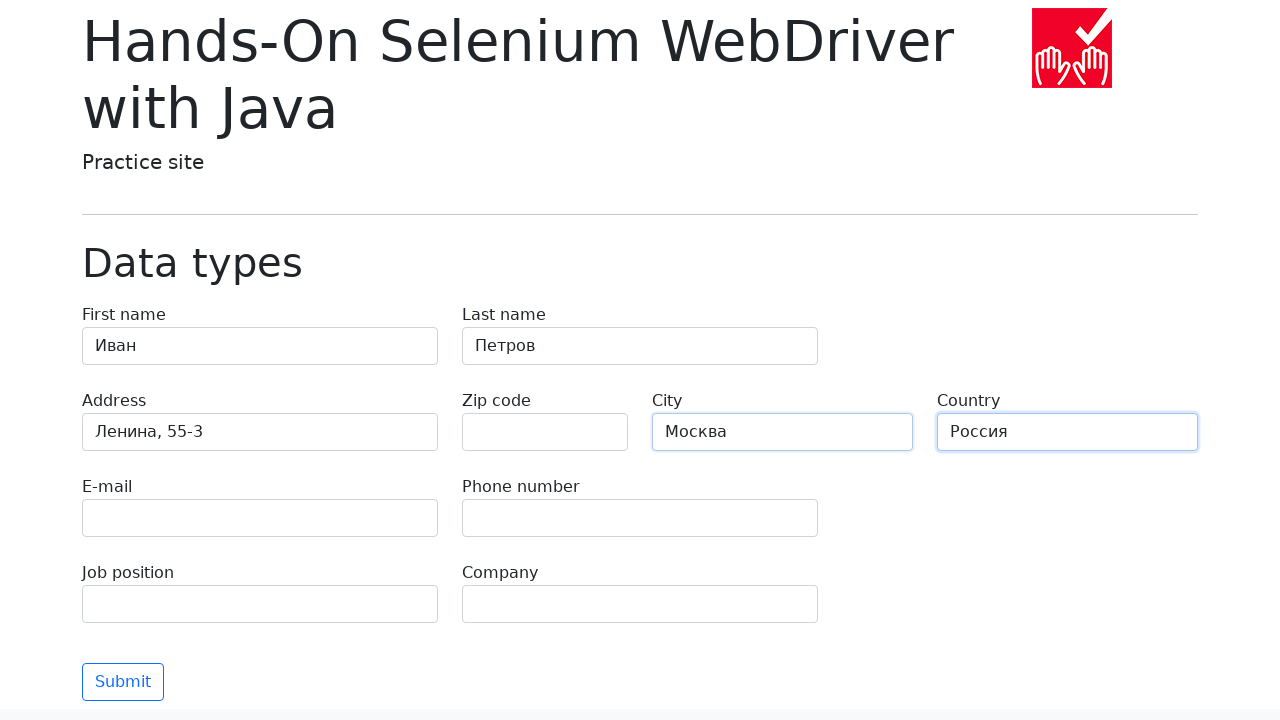

Filled email field with 'test@skypro.com' on [name="e-mail"]
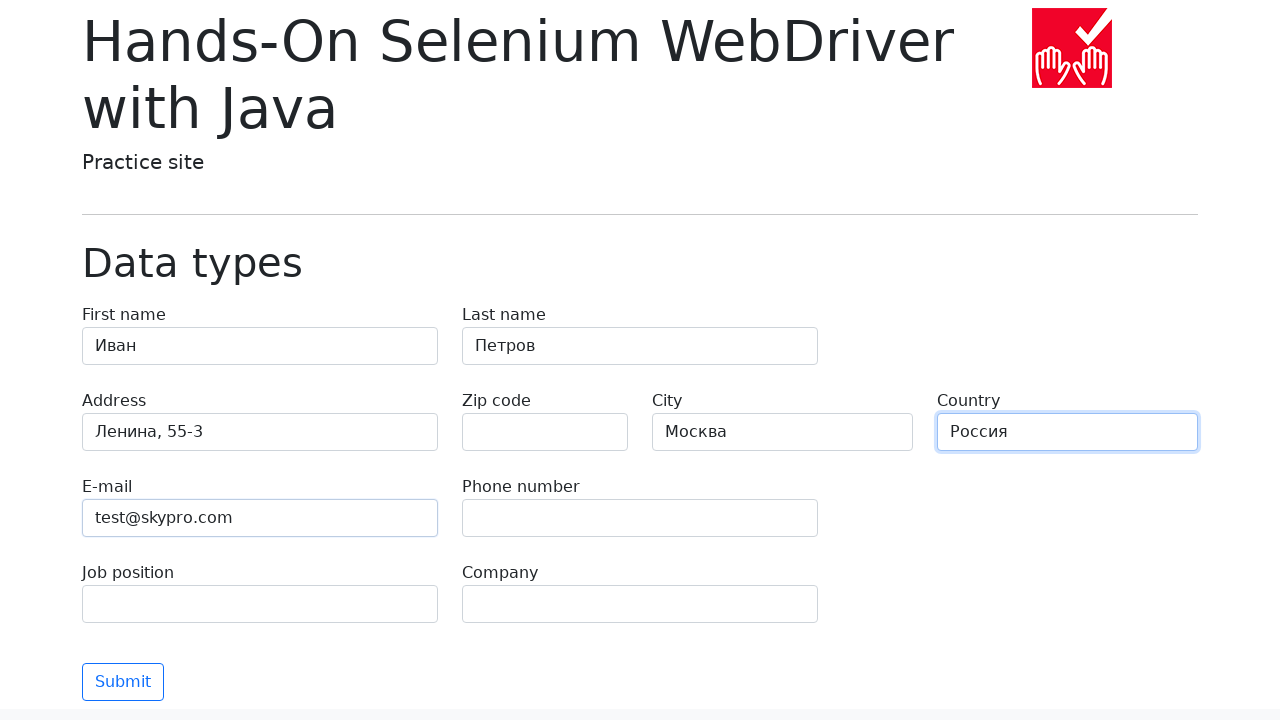

Filled phone field with '+7985899998787' on [name="phone"]
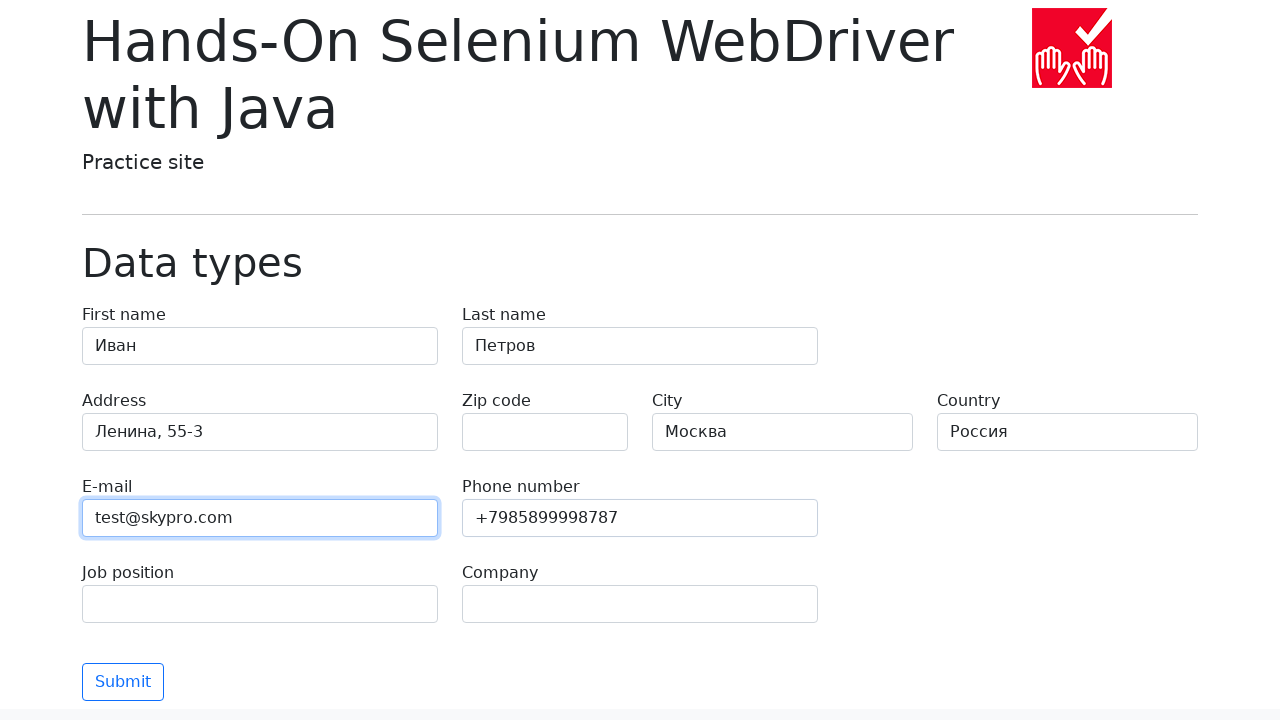

Filled job position field with 'QA' on [name="job-position"]
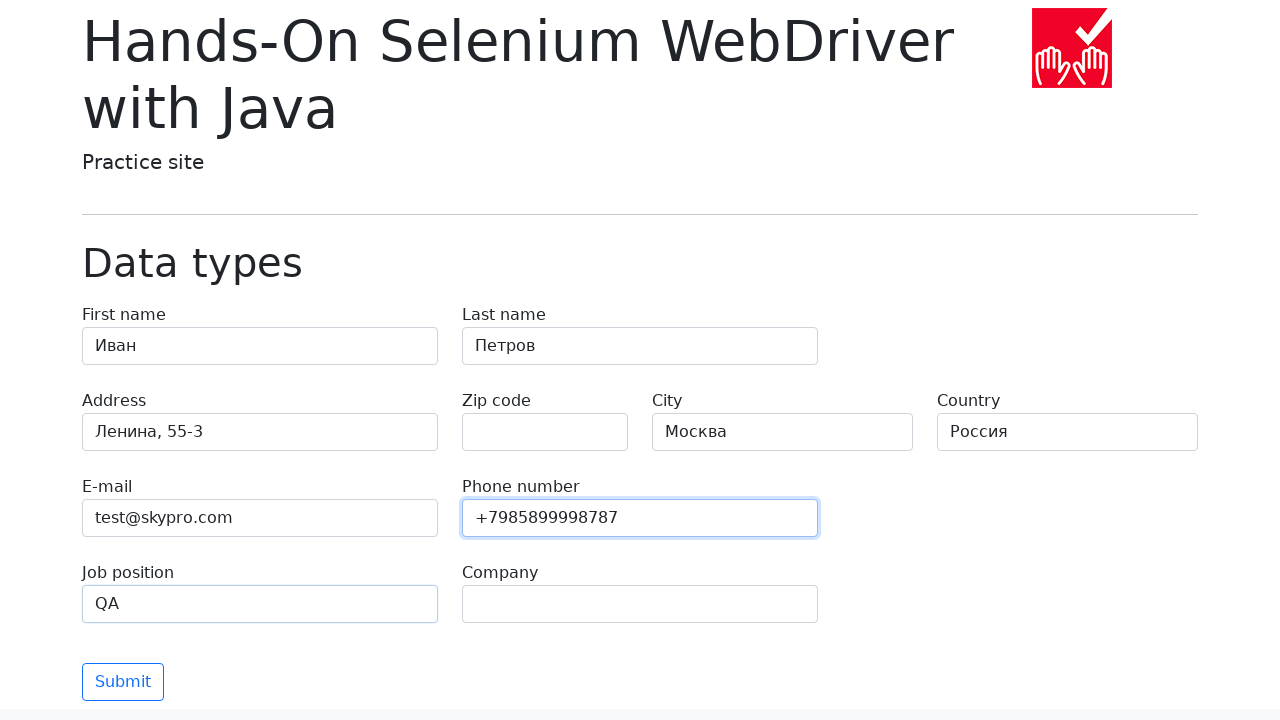

Filled company field with 'SkyPro' on [name="company"]
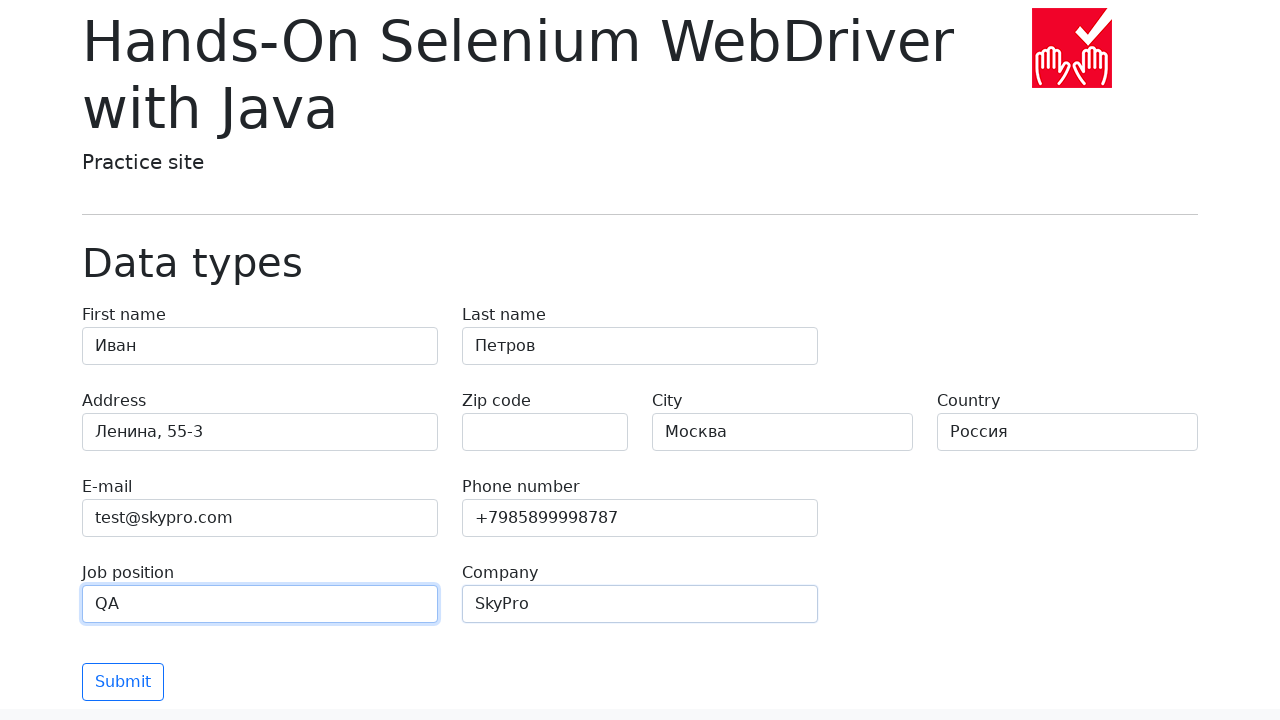

Clicked submit button to submit form at (123, 682) on [type="submit"]
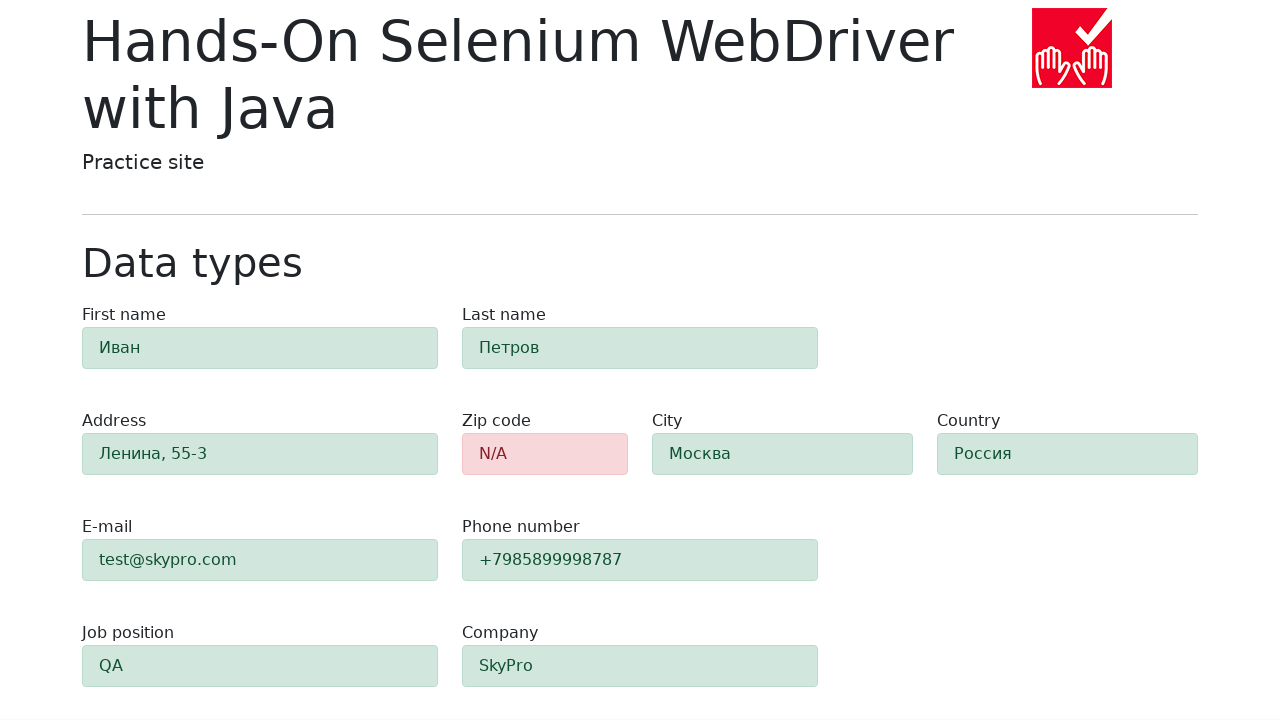

Form submission completed and zip code field is visible
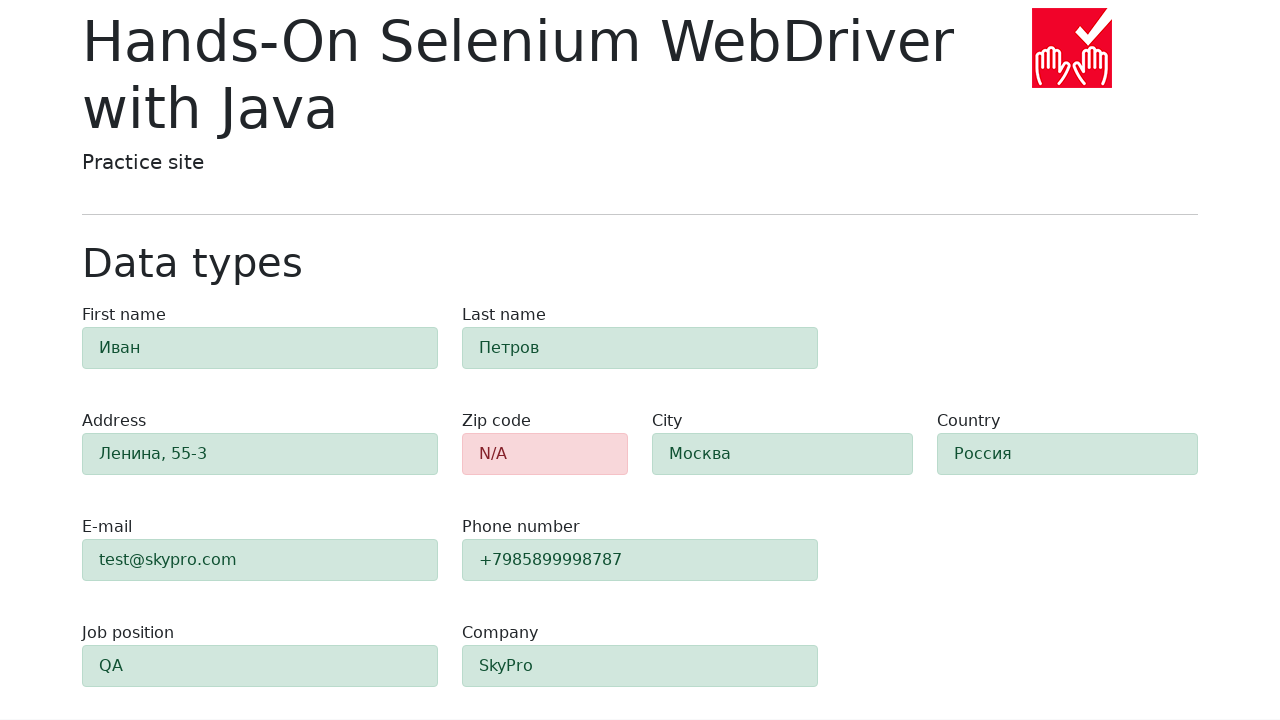

Retrieved zip code field color - verified it shows red error color
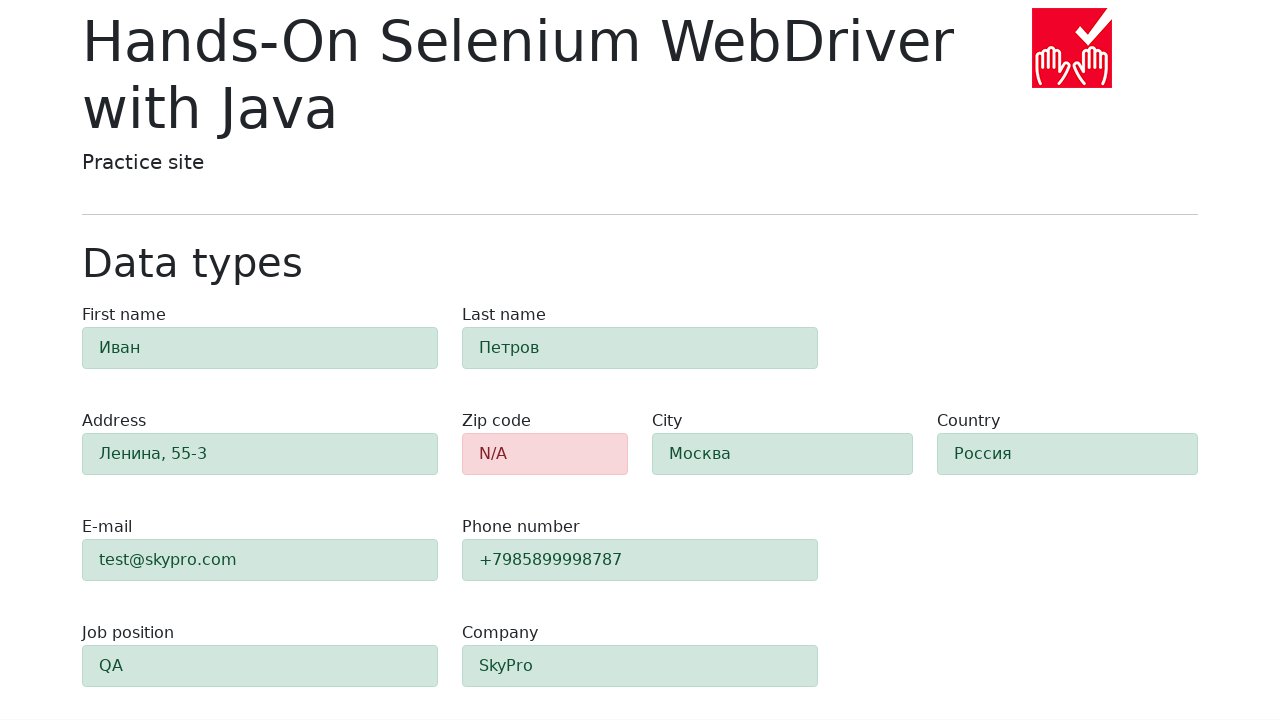

Retrieved job position field color - verified it shows green success color
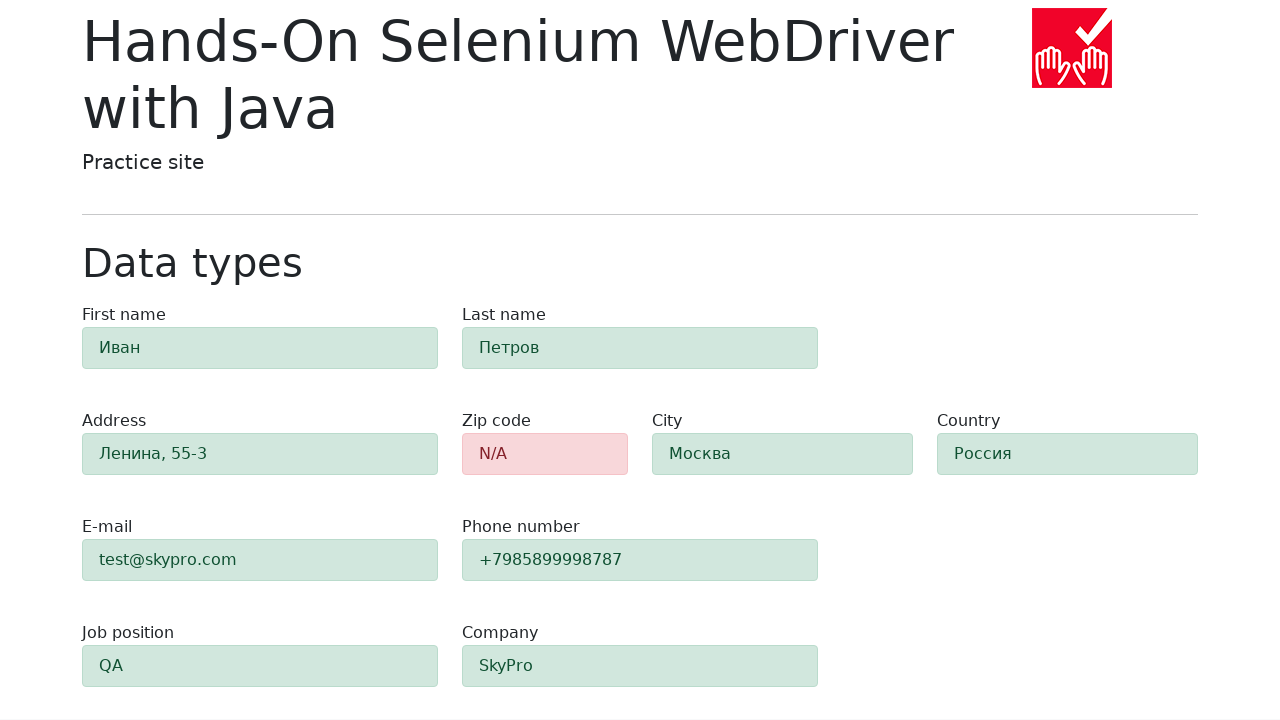

Retrieved first name field color - verified it shows green success color
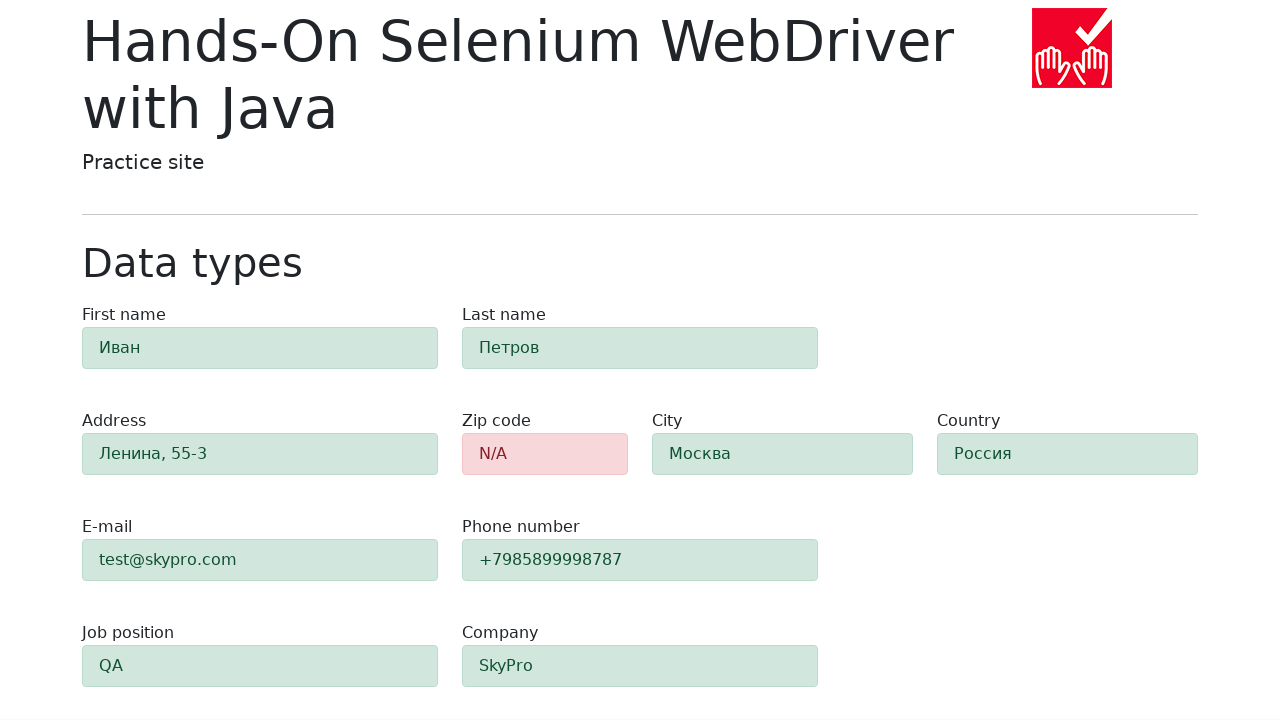

Retrieved last name field color - verified it shows green success color
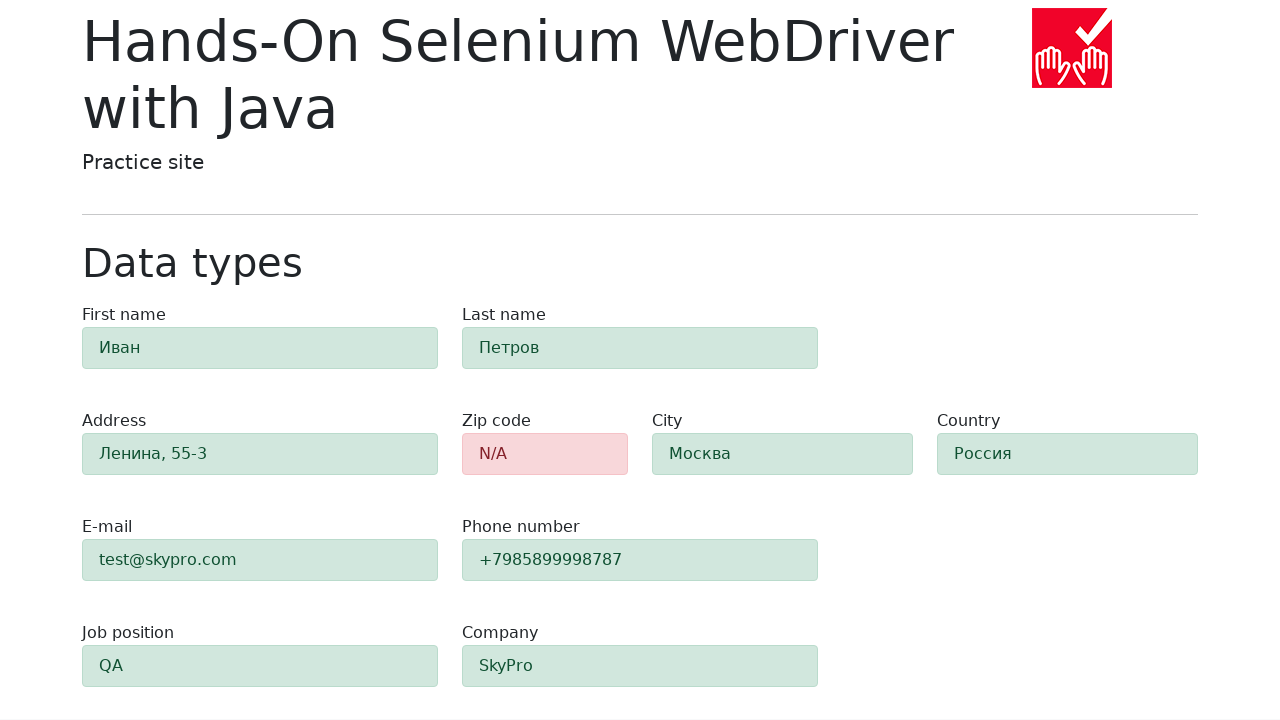

Retrieved address field color - verified it shows green success color
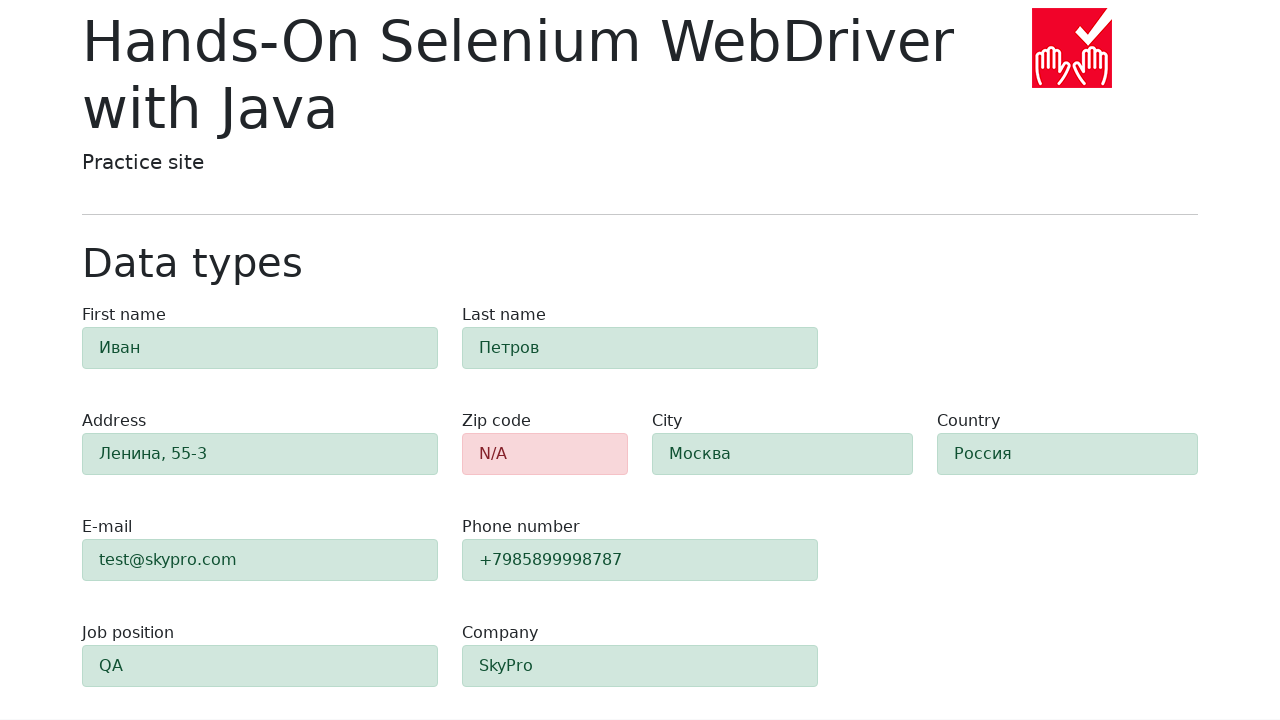

Retrieved city field color - verified it shows green success color
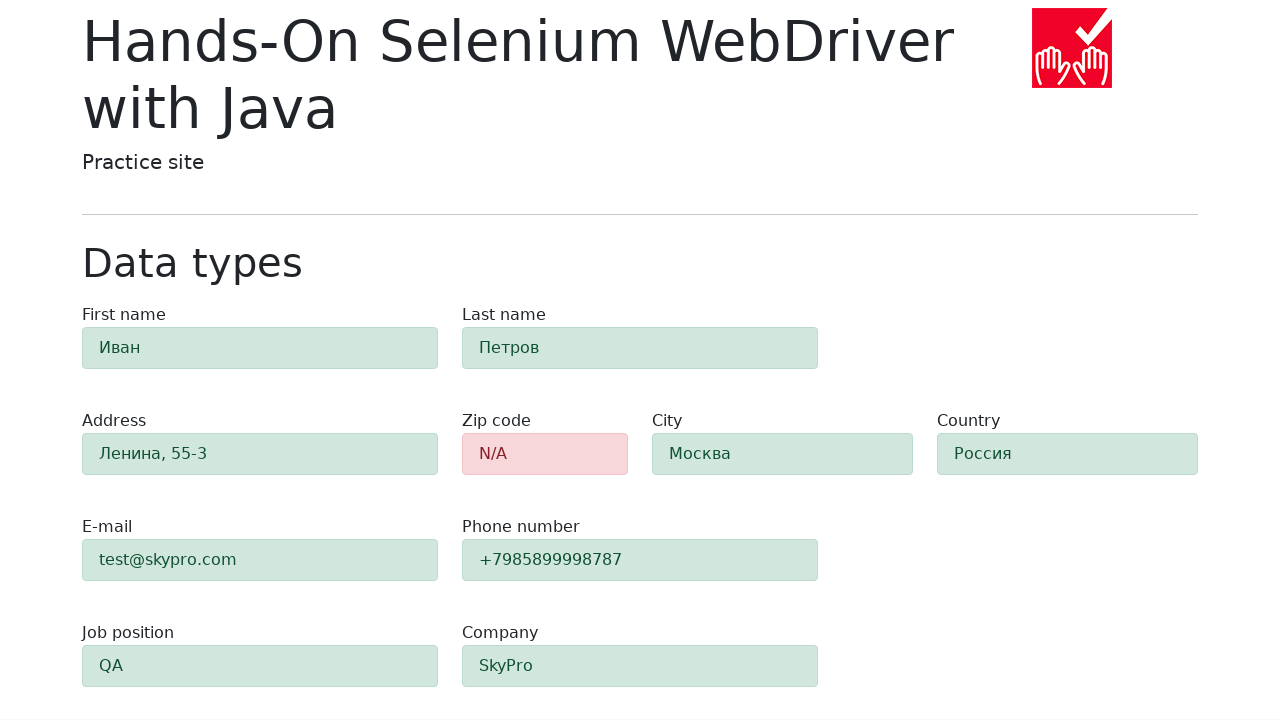

Retrieved country field color - verified it shows green success color
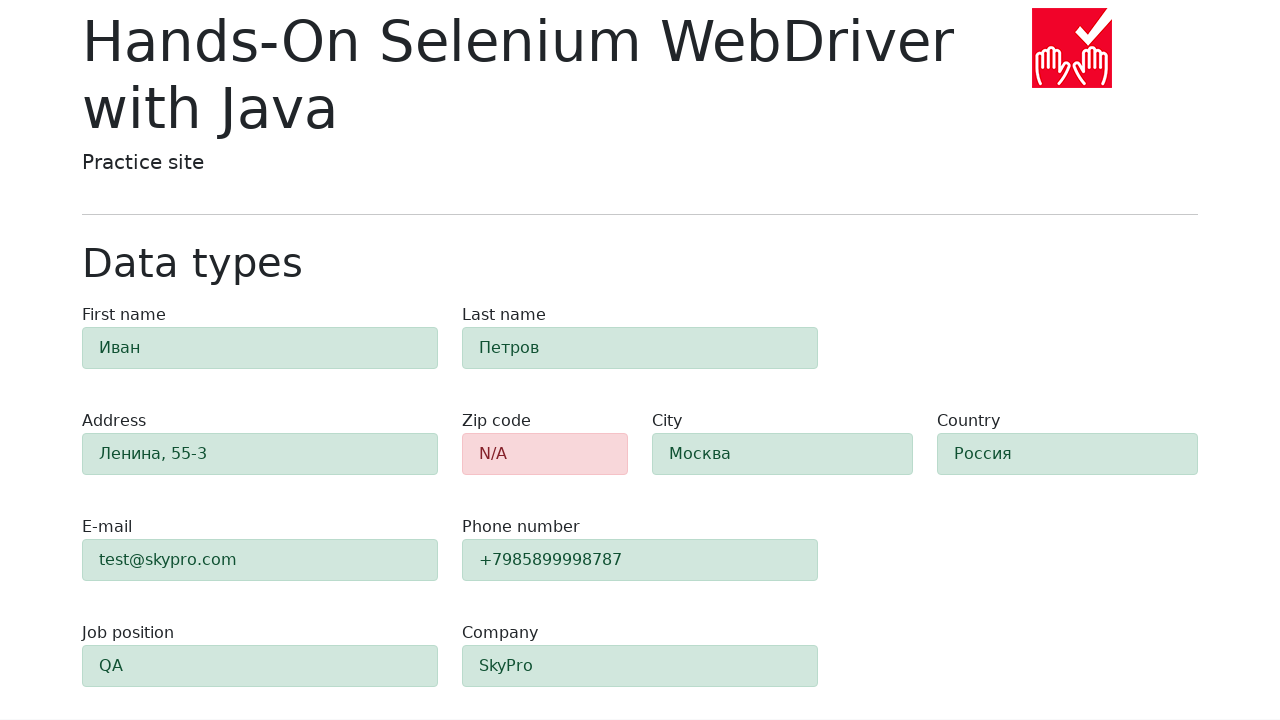

Retrieved email field color - verified it shows green success color
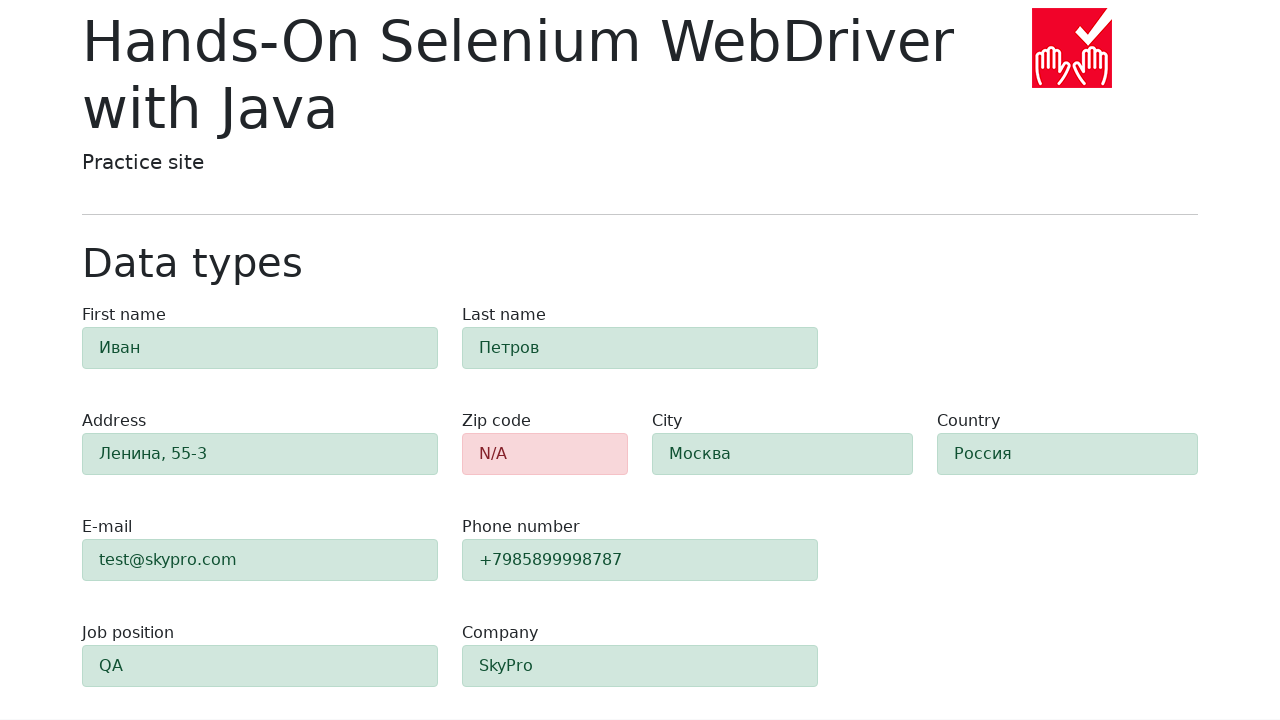

Retrieved phone field color - verified it shows green success color
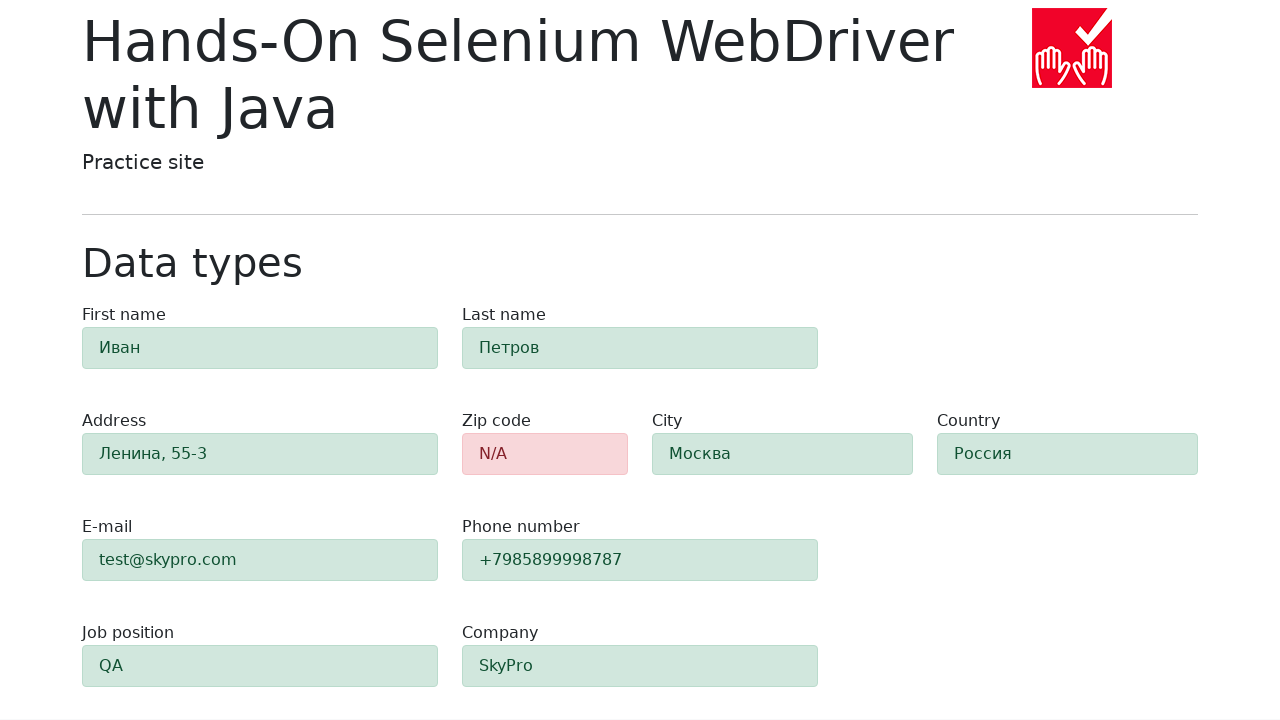

Retrieved company field color - verified it shows green success color
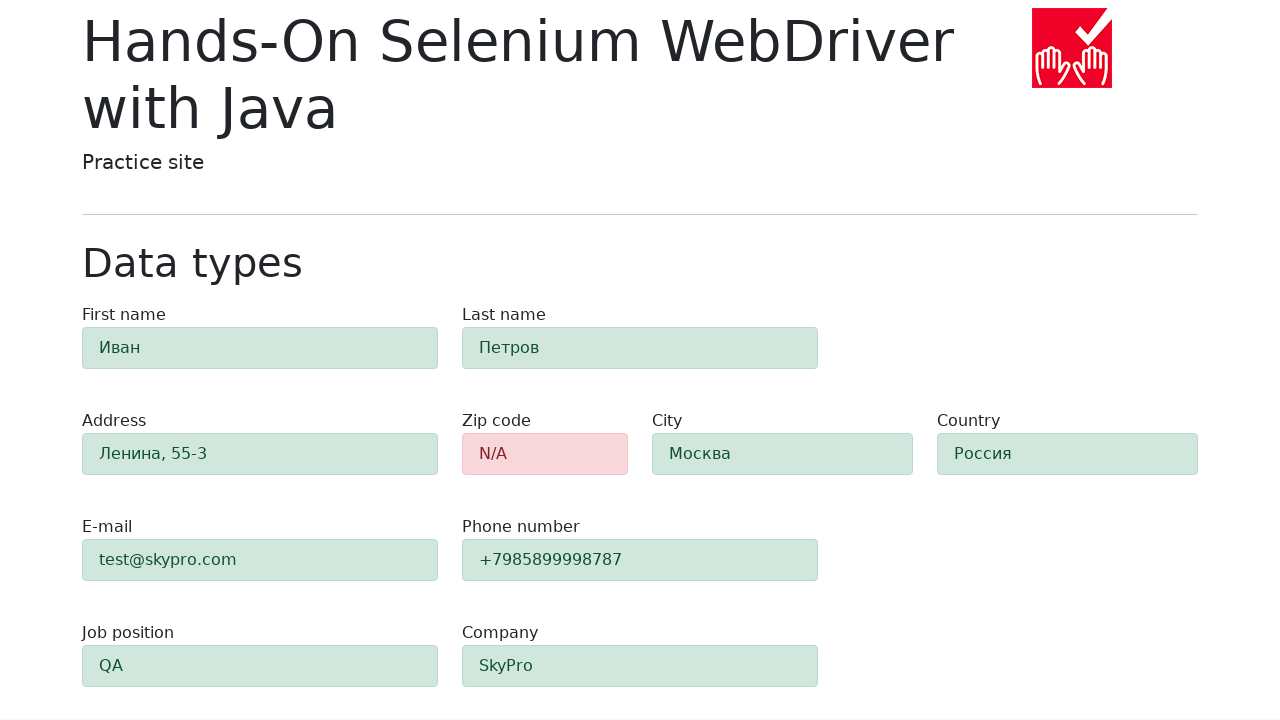

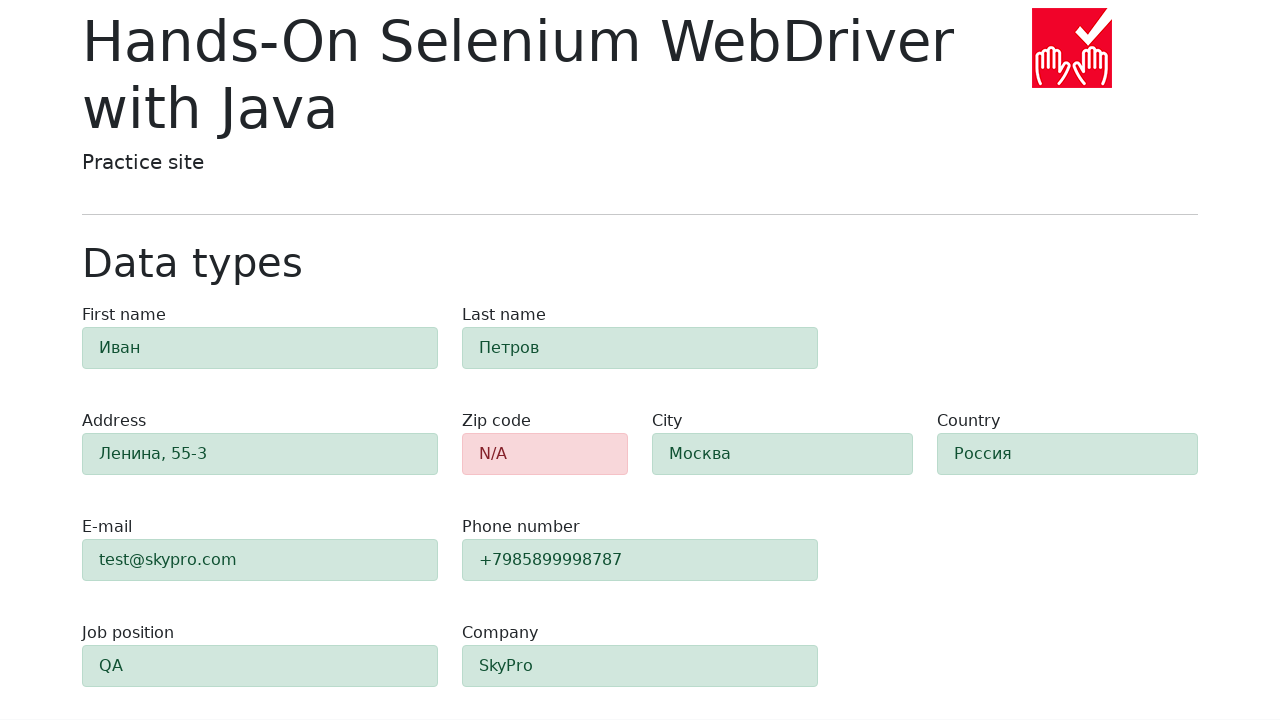